Navigates to the radio button page and selects the third radio button option

Starting URL: https://vuetifyjs.com/en/

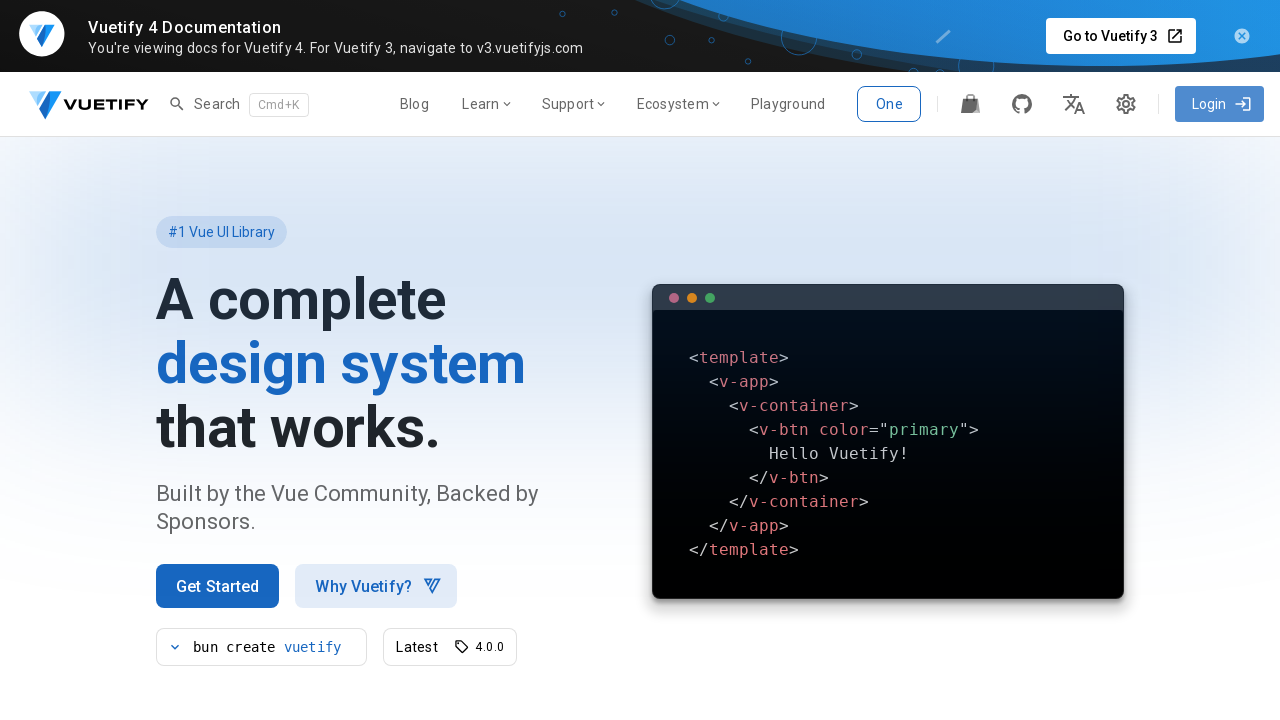

Clicked Getting Started / Installation link at (218, 586) on a[href='/en/getting-started/installation/']
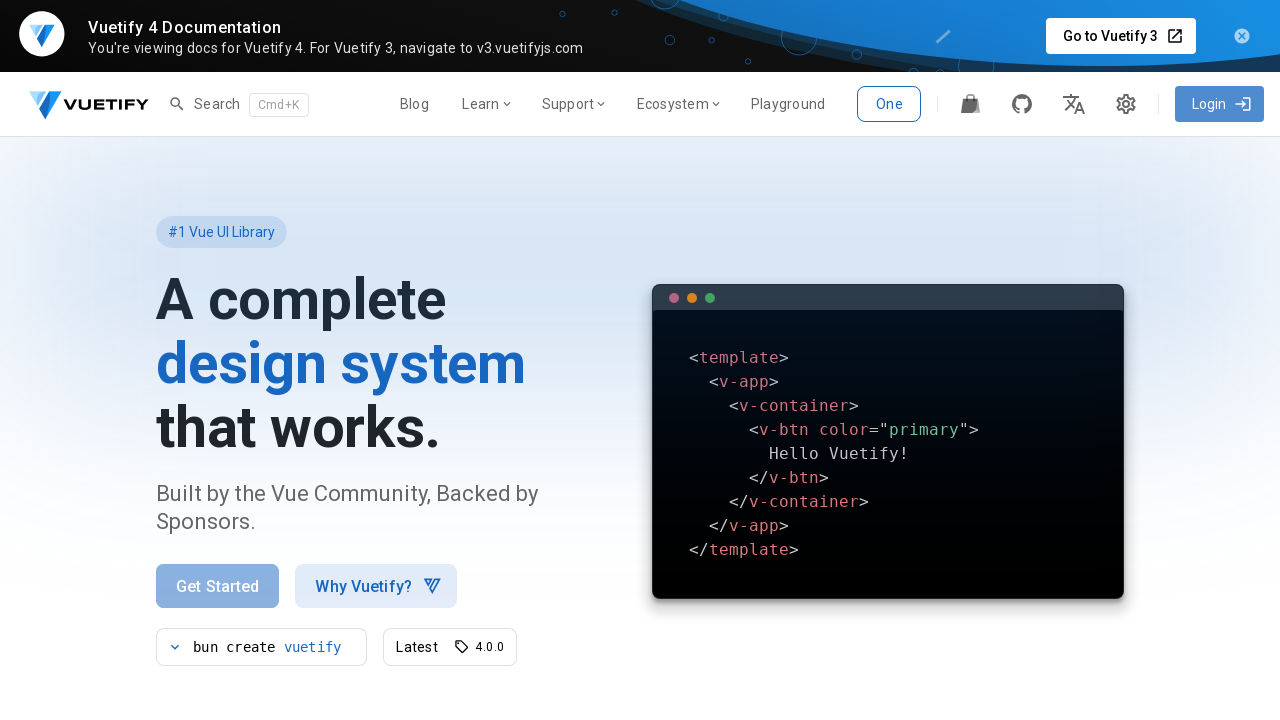

Clicked Components menu group to expand at (150, 628) on div#v-list-group--id-Components:has-text('Components')
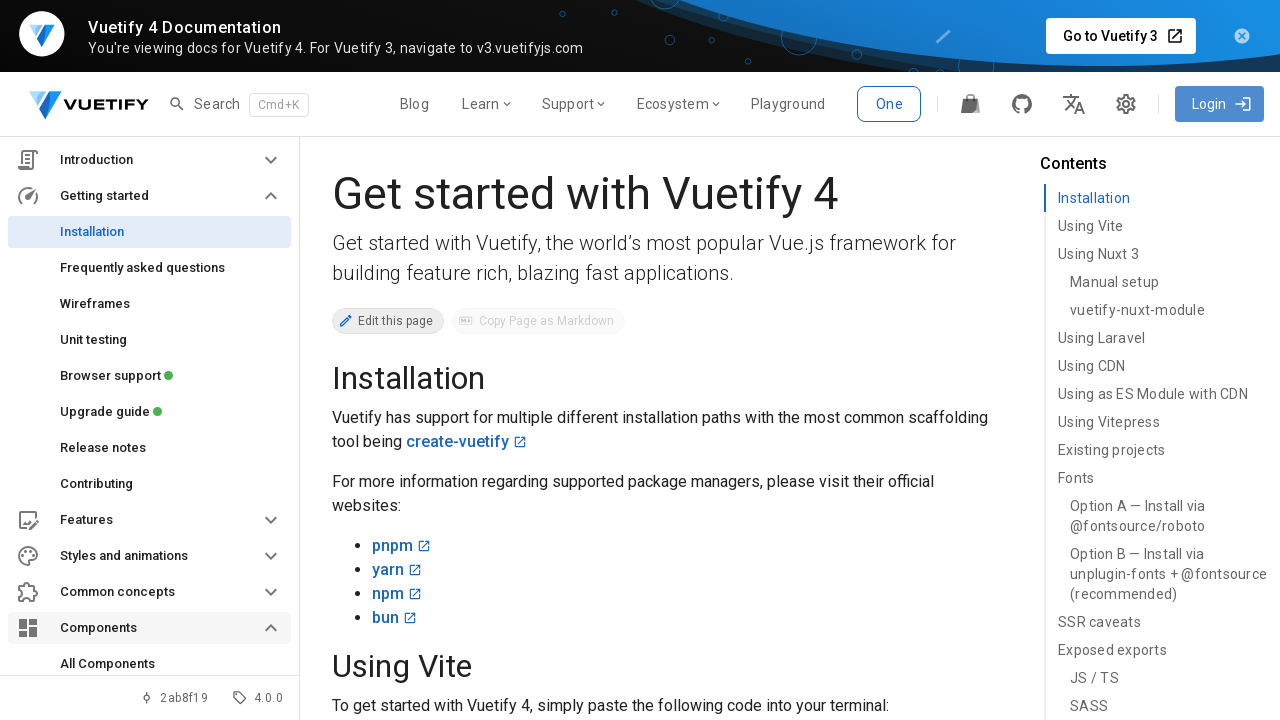

Clicked Radio button menu item to navigate to radio button page at (172, 405) on div.v-list-item-title:has-text('Radio button')
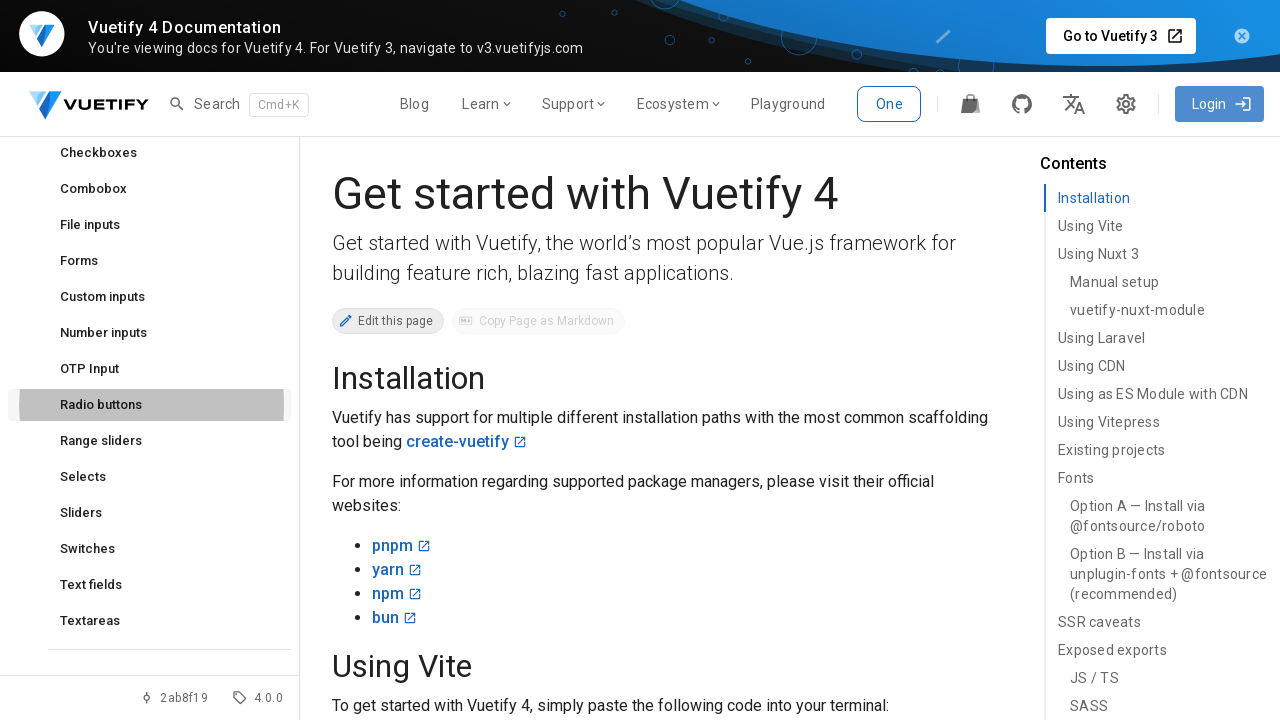

Clicked Radio Three option to select the third radio button at (432, 361) on label.v-label.v-label--clickable:has-text('Radio Three')
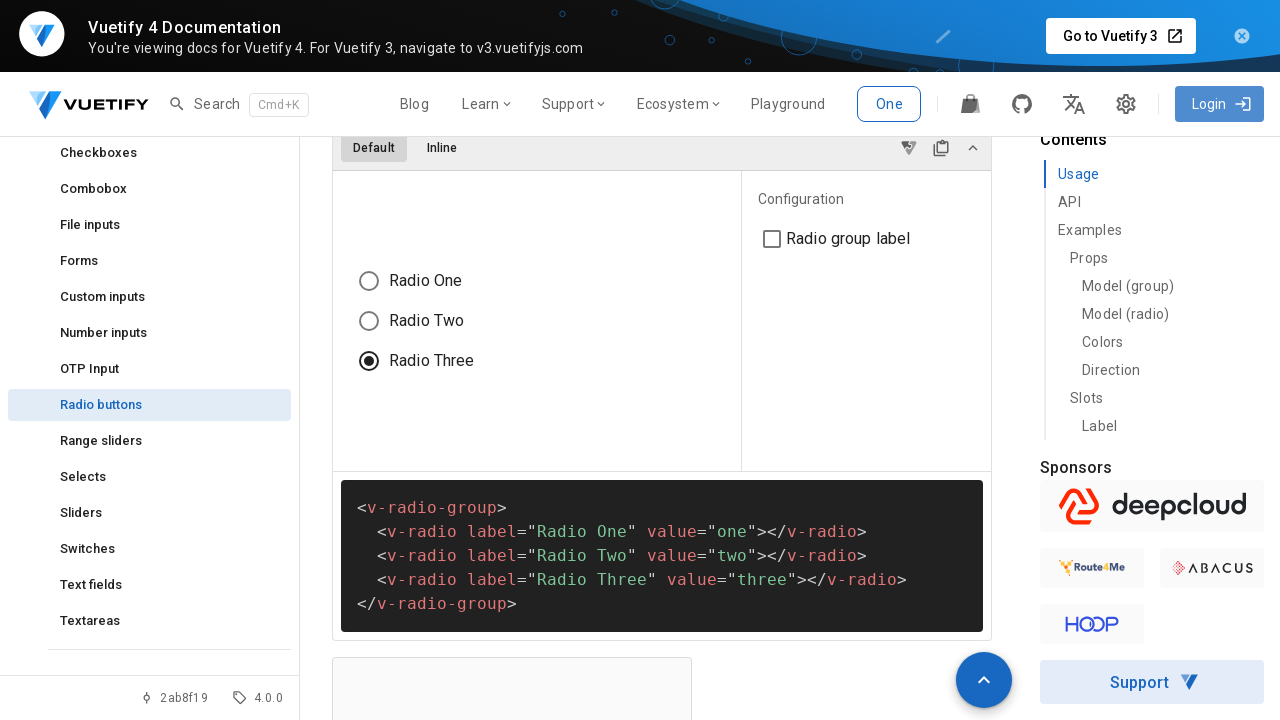

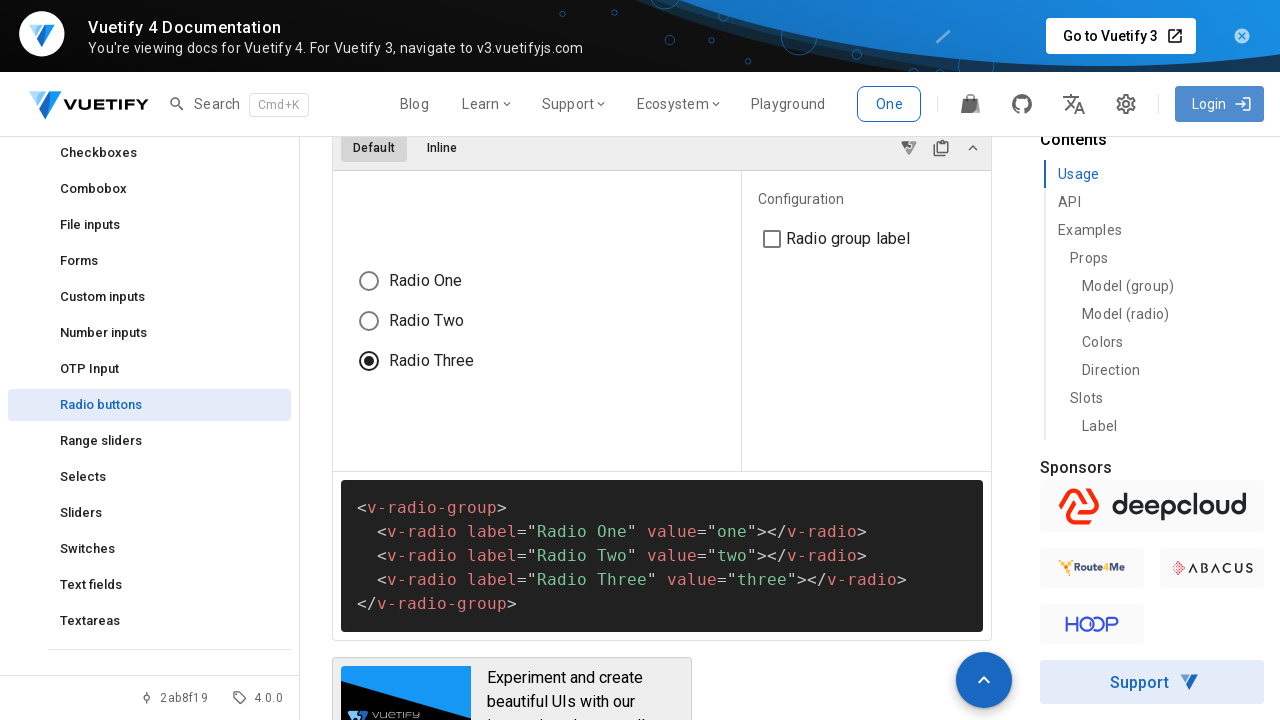